Tests that whitespace is trimmed from edited todo text

Starting URL: https://demo.playwright.dev/todomvc

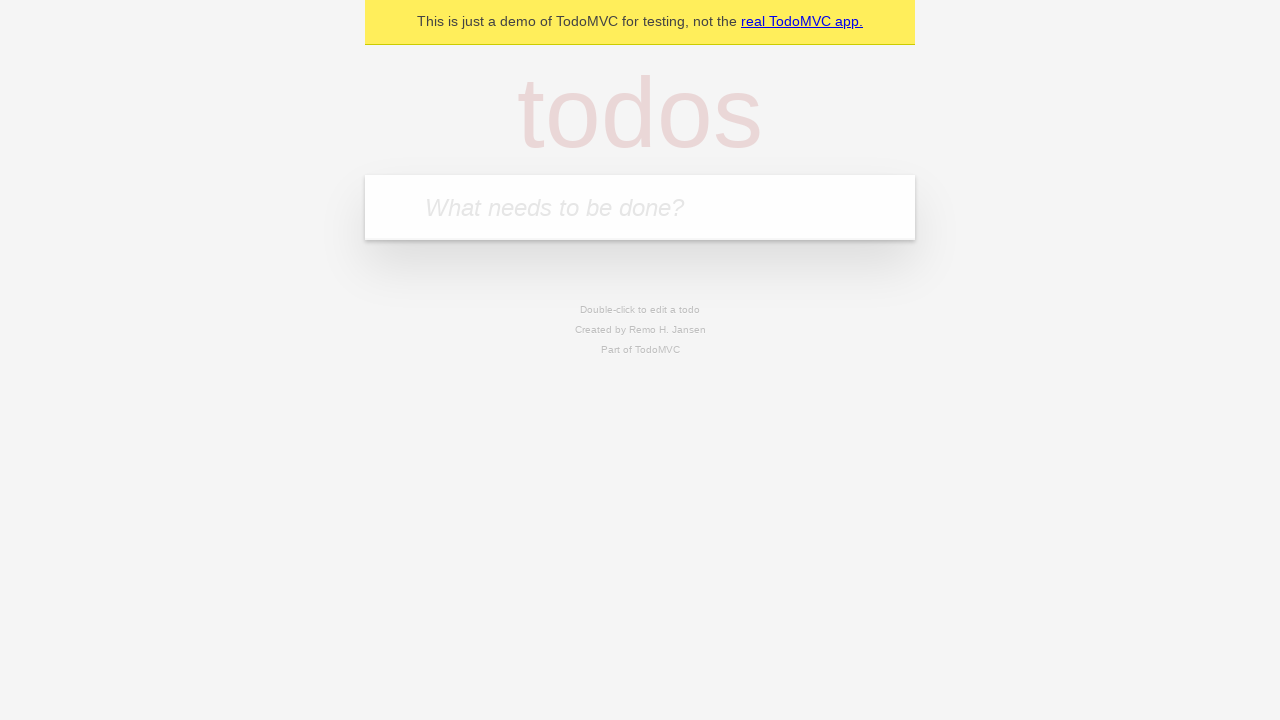

Filled todo input with 'buy some cheese' on internal:attr=[placeholder="What needs to be done?"i]
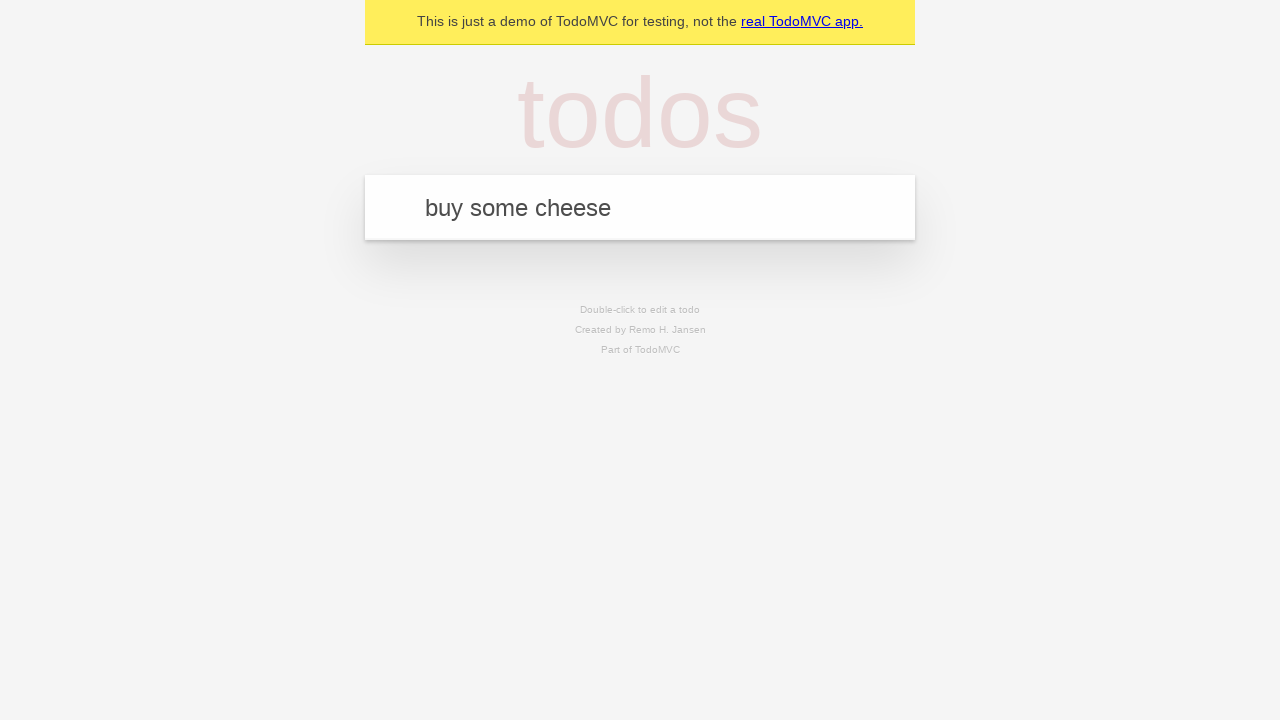

Pressed Enter to create first todo item on internal:attr=[placeholder="What needs to be done?"i]
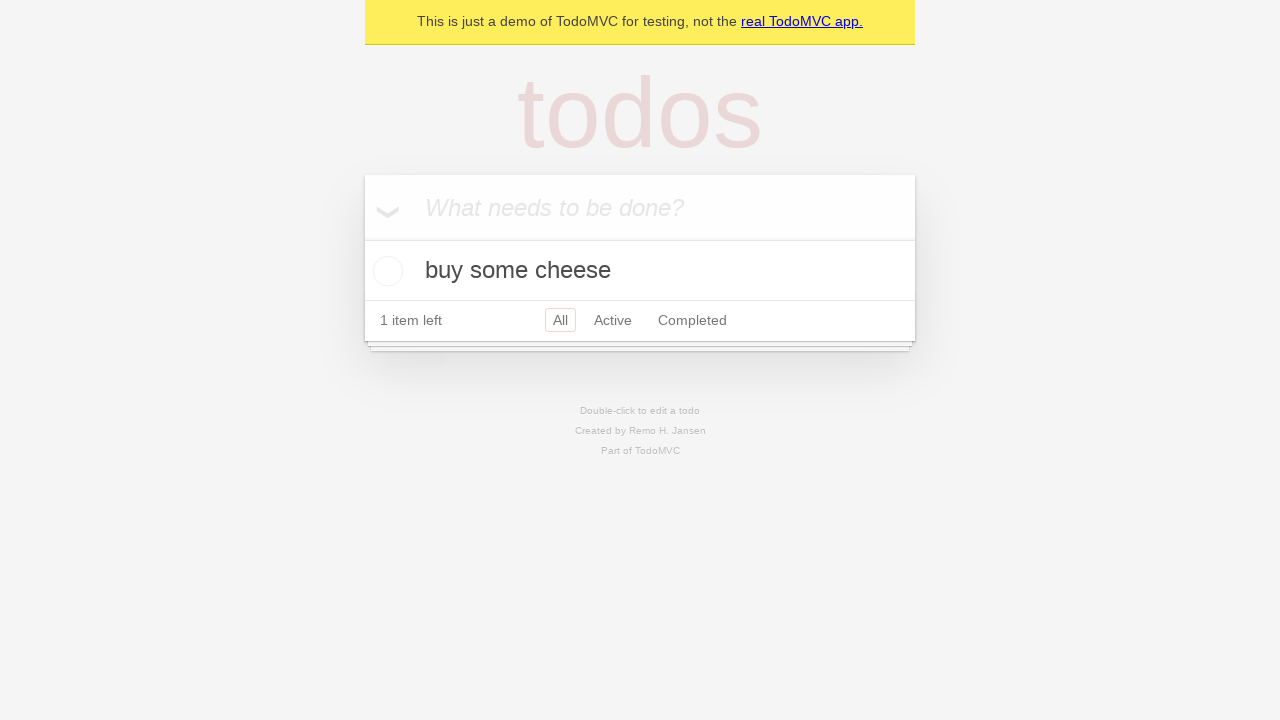

Filled todo input with 'feed the cat' on internal:attr=[placeholder="What needs to be done?"i]
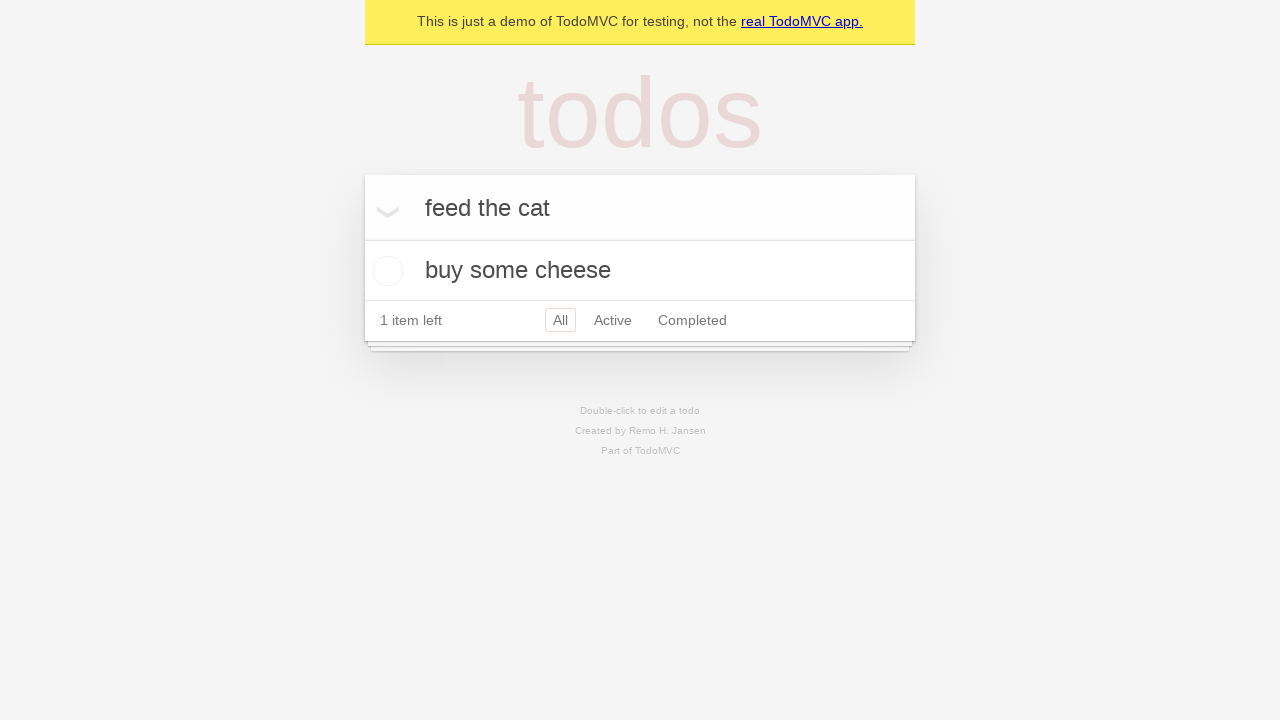

Pressed Enter to create second todo item on internal:attr=[placeholder="What needs to be done?"i]
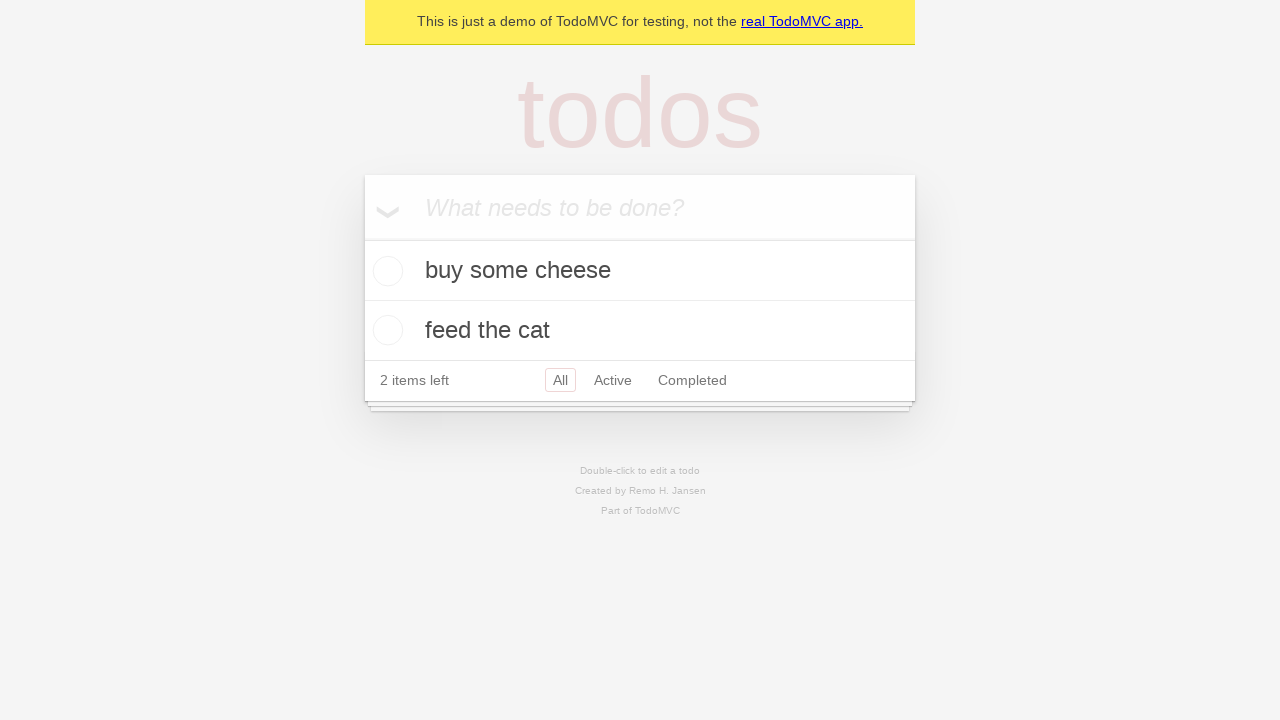

Filled todo input with 'book a doctors appointment' on internal:attr=[placeholder="What needs to be done?"i]
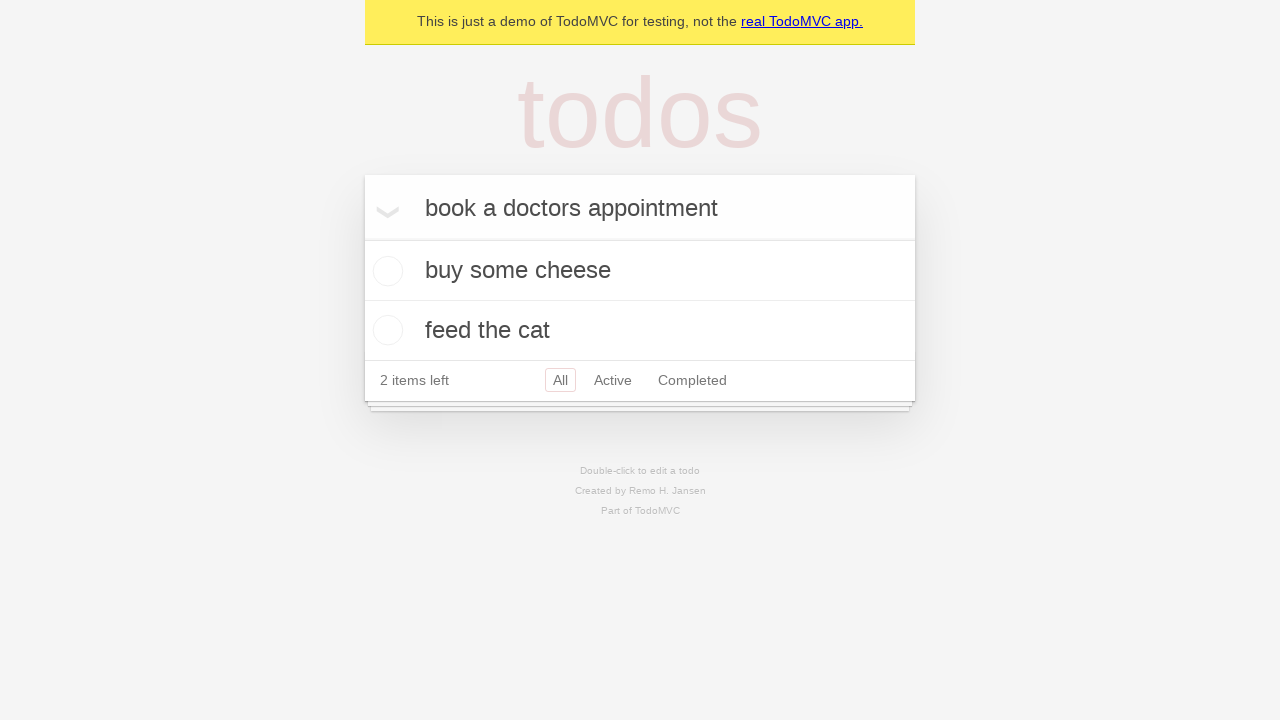

Pressed Enter to create third todo item on internal:attr=[placeholder="What needs to be done?"i]
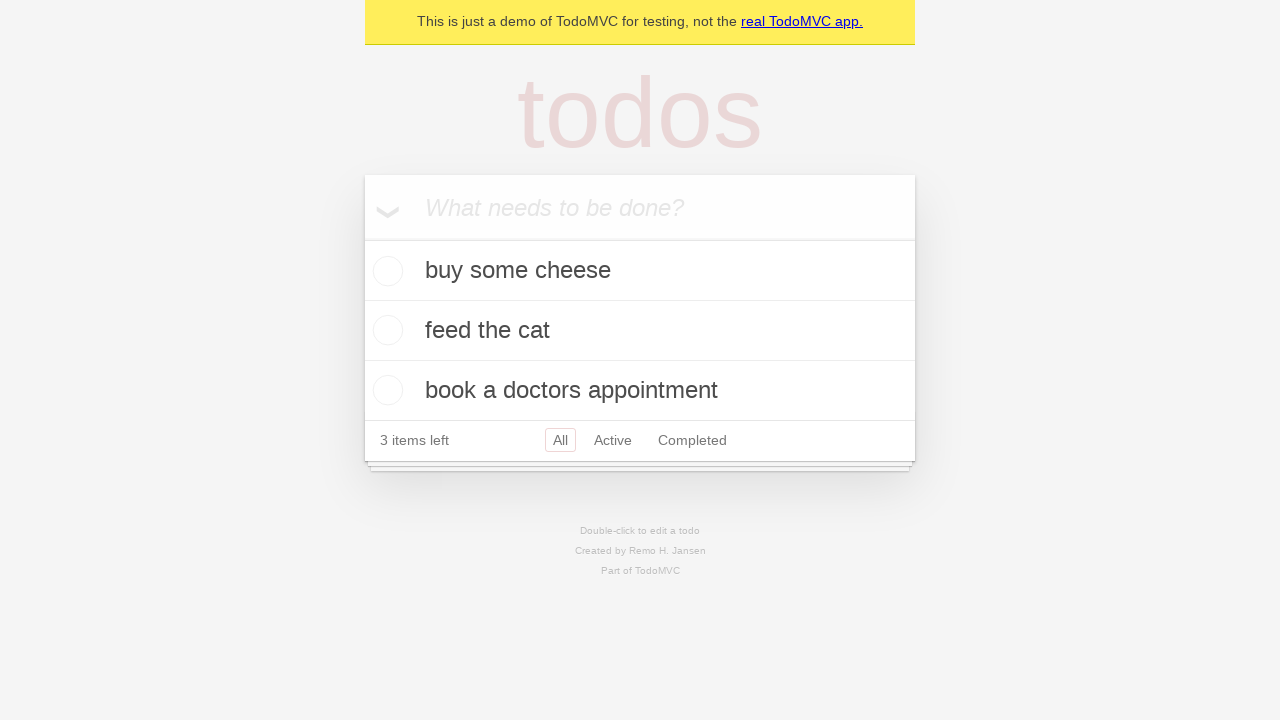

Waited for todo items to load
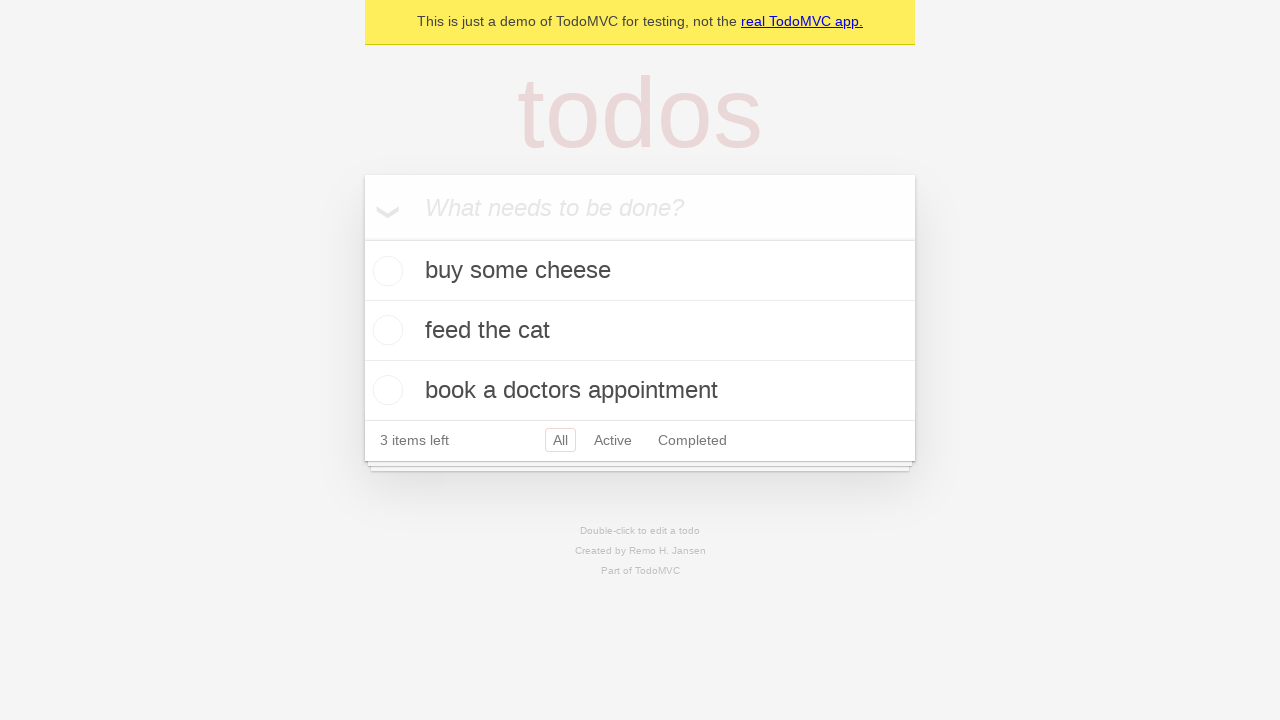

Double-clicked second todo item to enter edit mode at (640, 331) on internal:testid=[data-testid="todo-item"s] >> nth=1
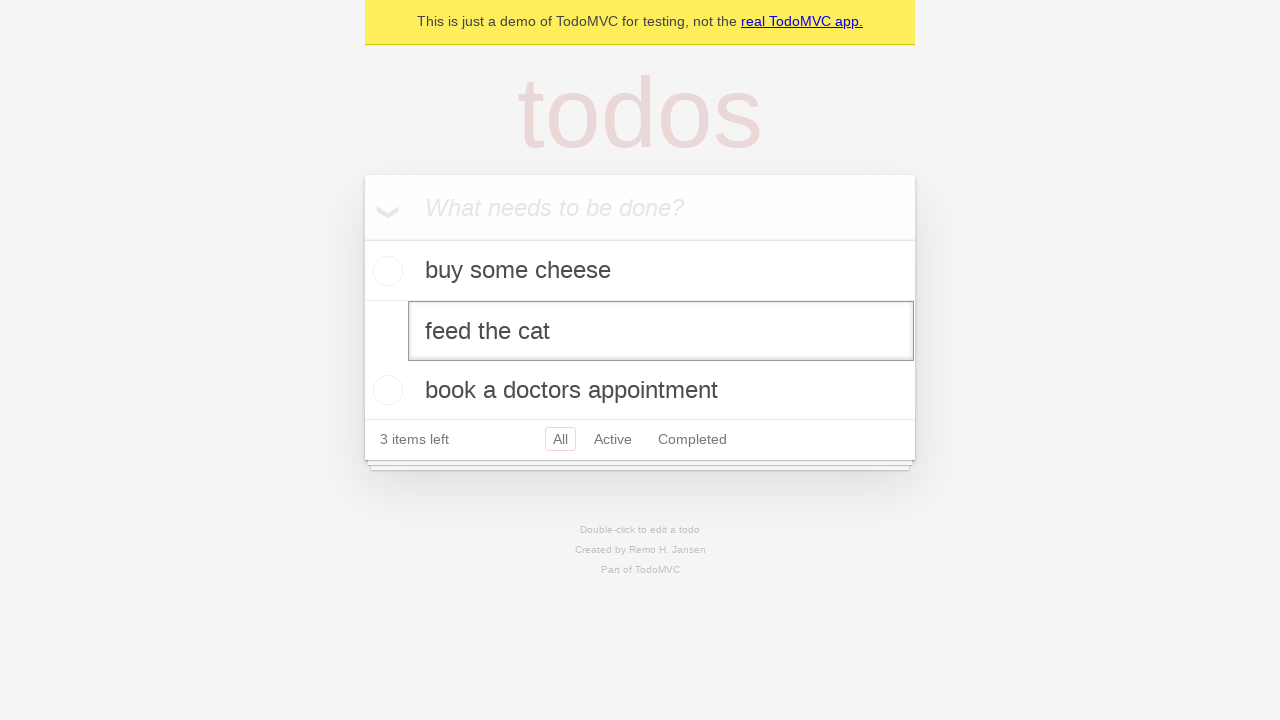

Filled edit field with text containing leading and trailing whitespace on internal:testid=[data-testid="todo-item"s] >> nth=1 >> internal:role=textbox[nam
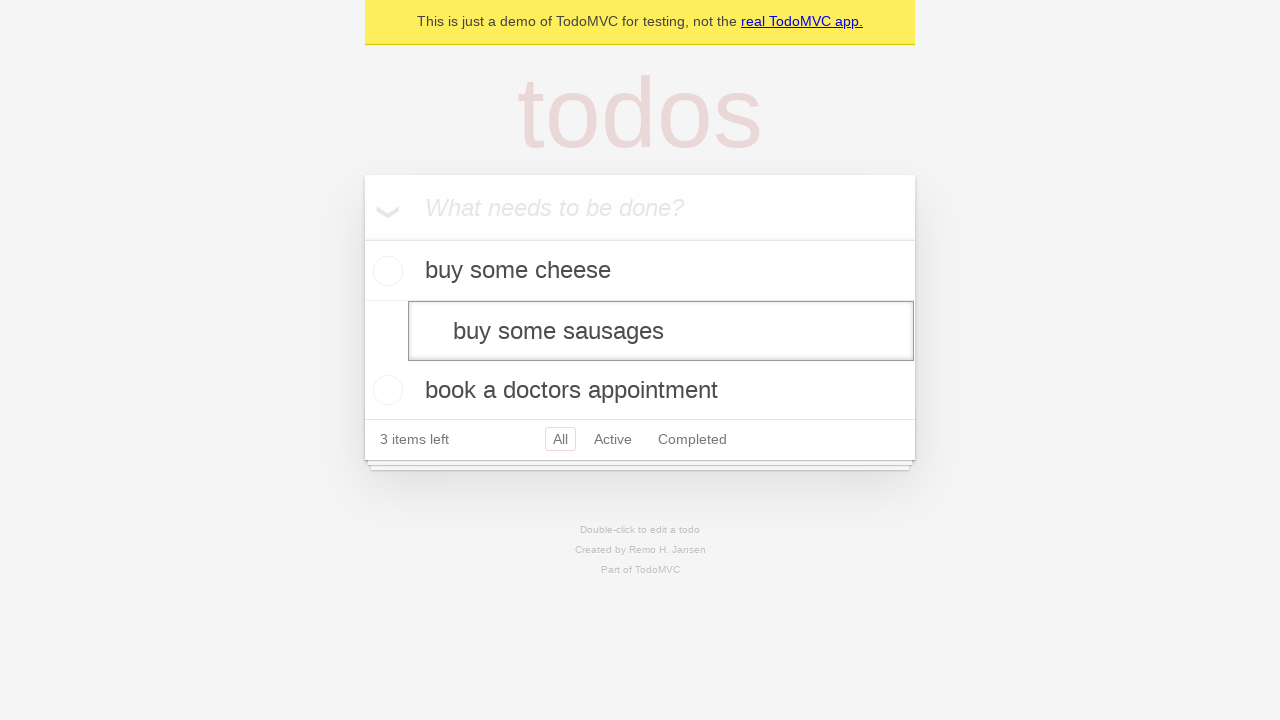

Pressed Enter to save edited todo with whitespace trimmed on internal:testid=[data-testid="todo-item"s] >> nth=1 >> internal:role=textbox[nam
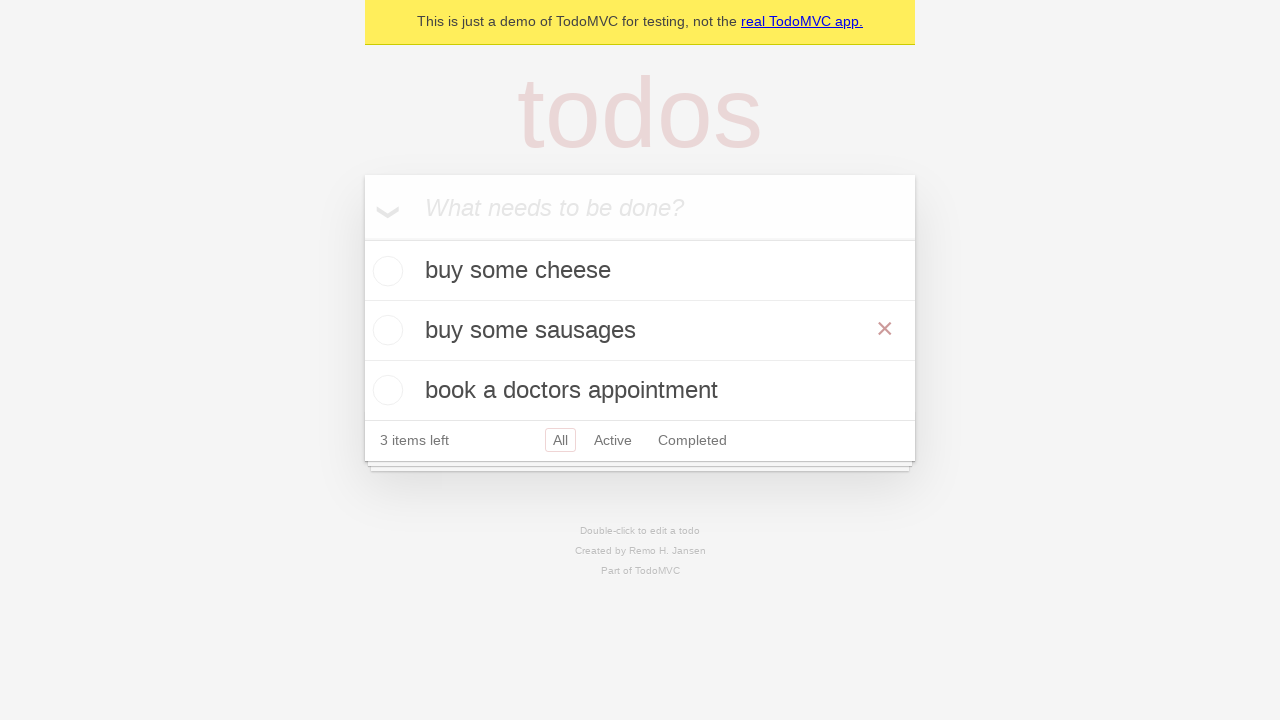

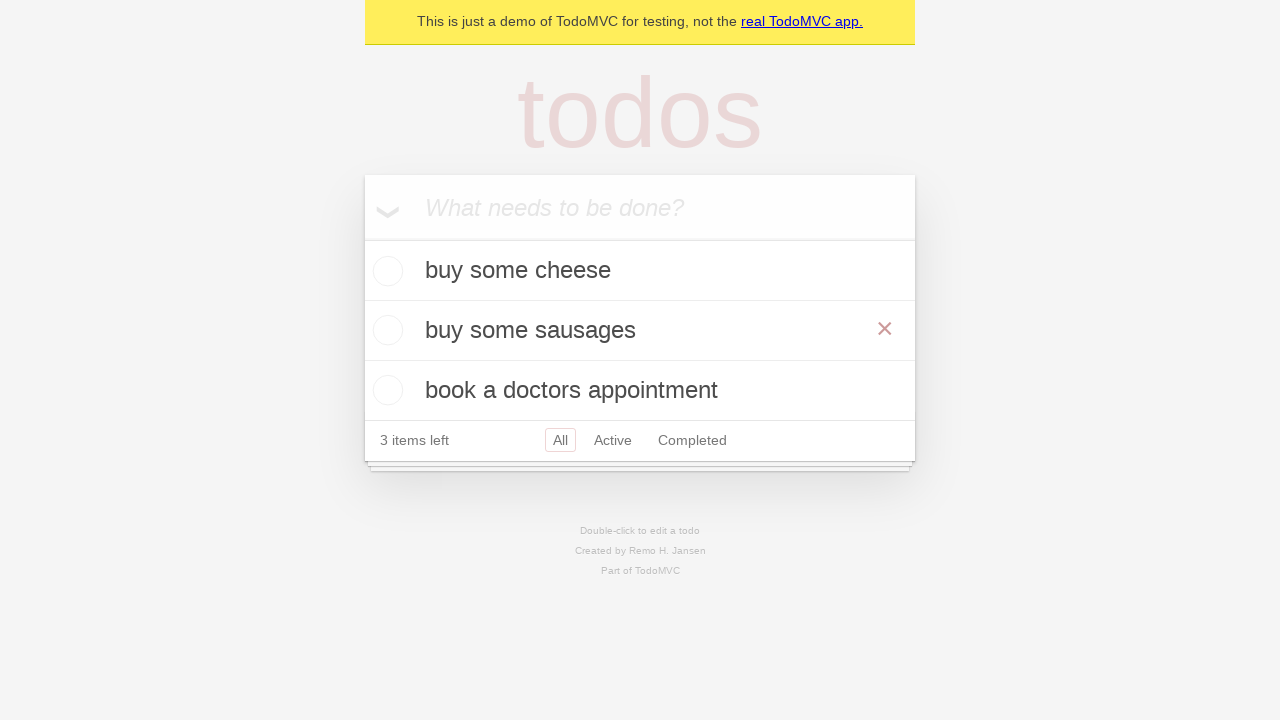